Tests drag and drop functionality on jQueryUI demo page by dragging an element from source to destination within an iframe

Starting URL: https://jqueryui.com/droppable/

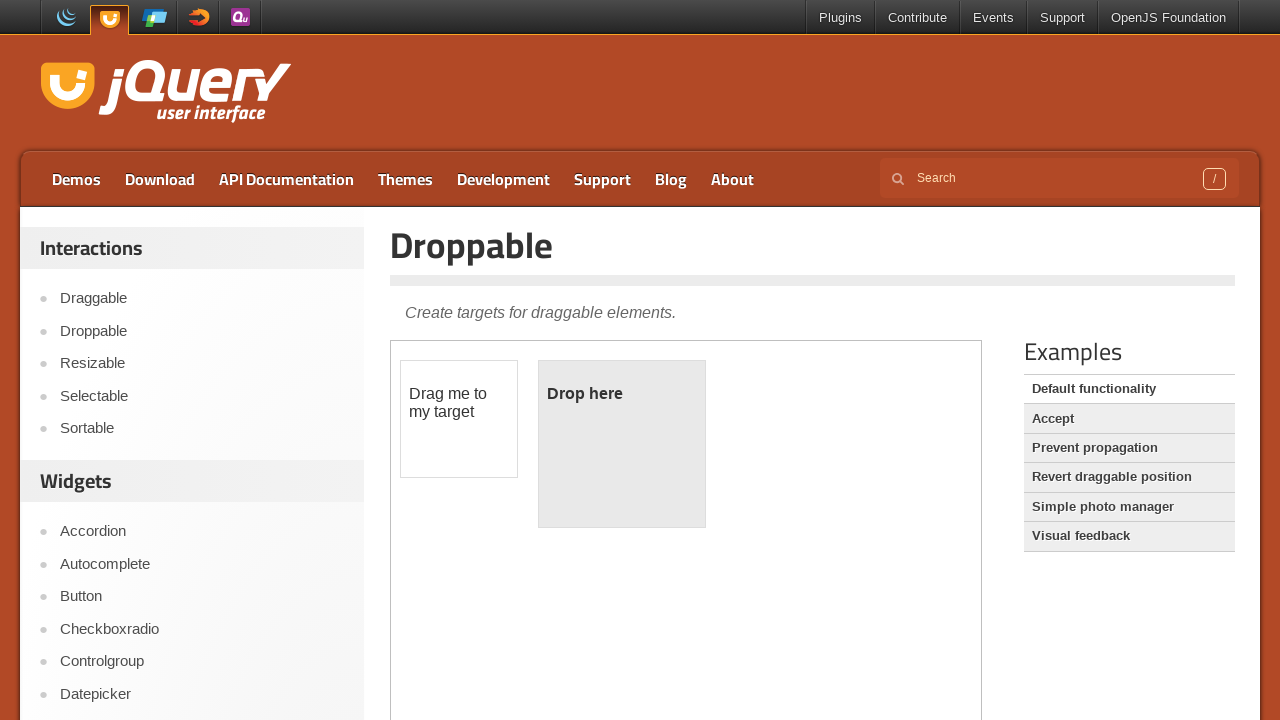

Navigated to jQuery UI droppable demo page
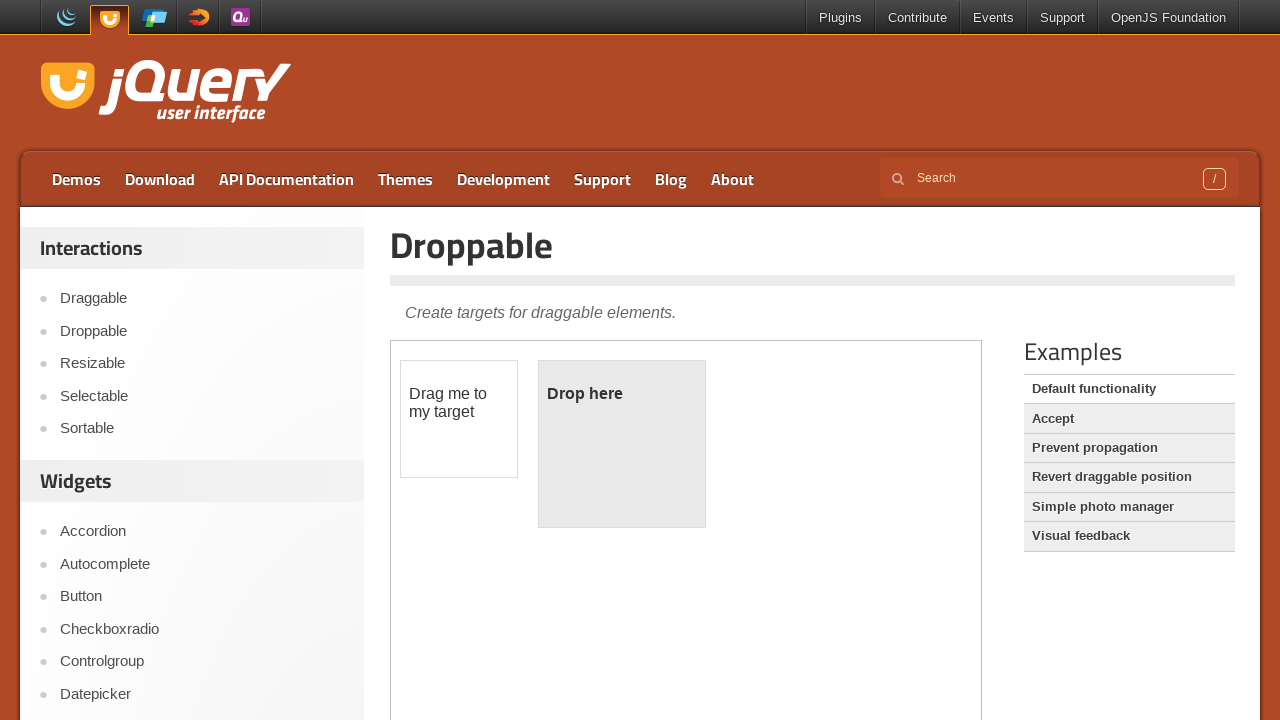

Located iframe containing drag and drop demo
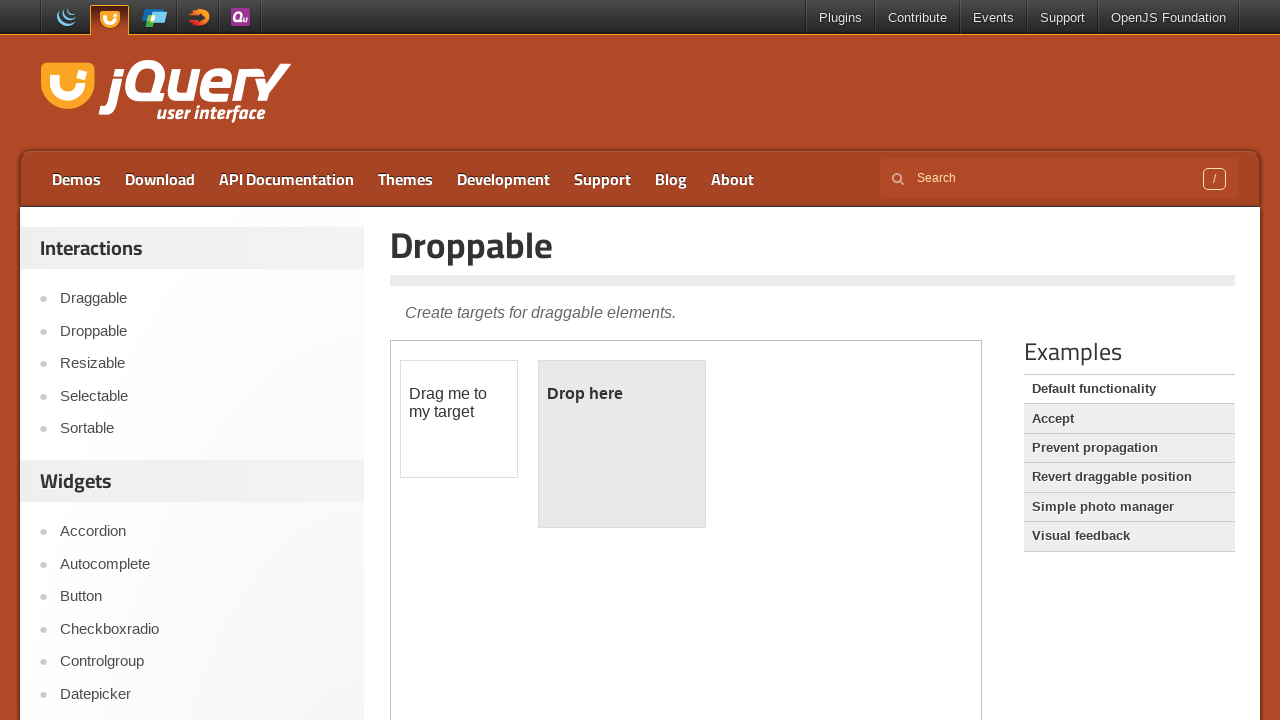

Located draggable source element
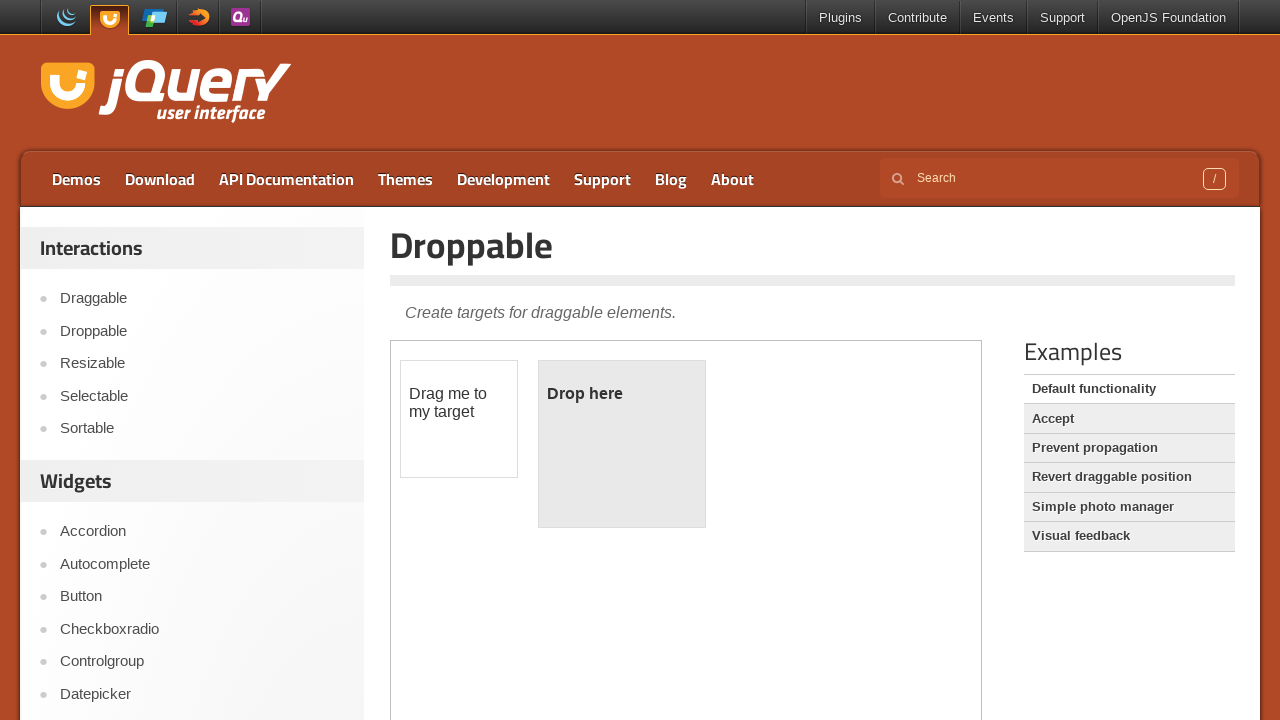

Located droppable destination element
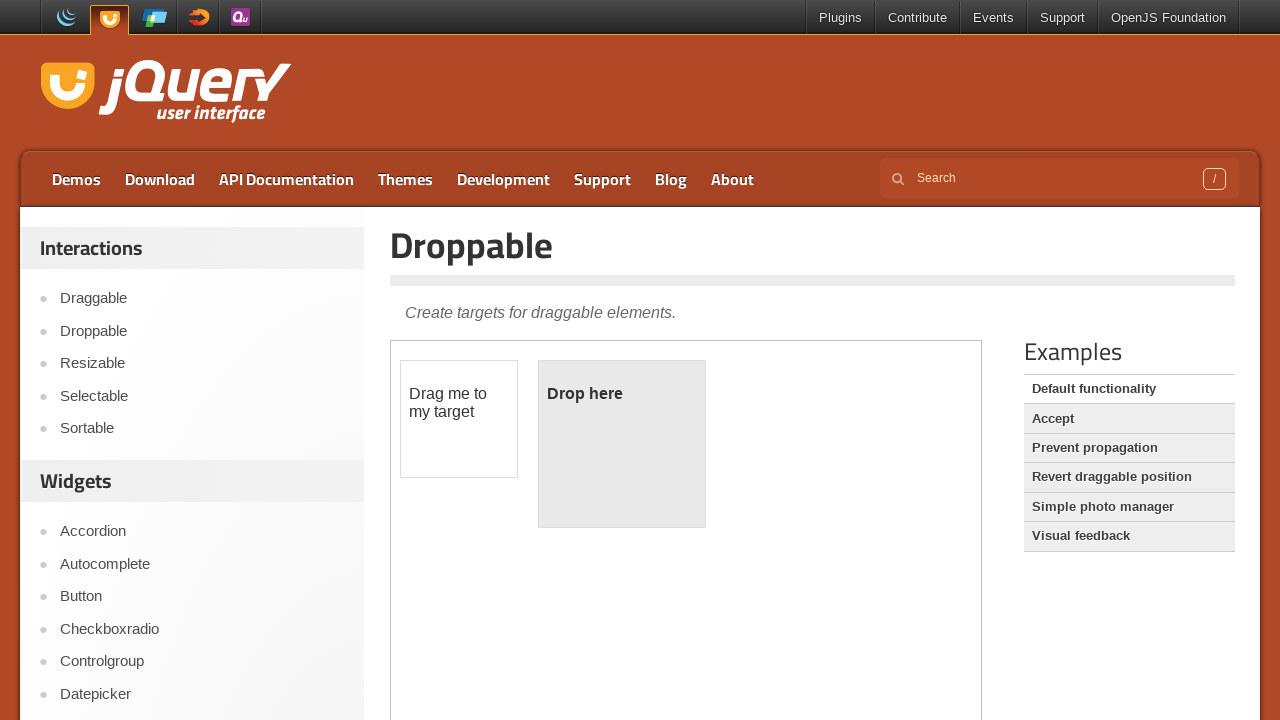

Dragged source element to destination element at (622, 444)
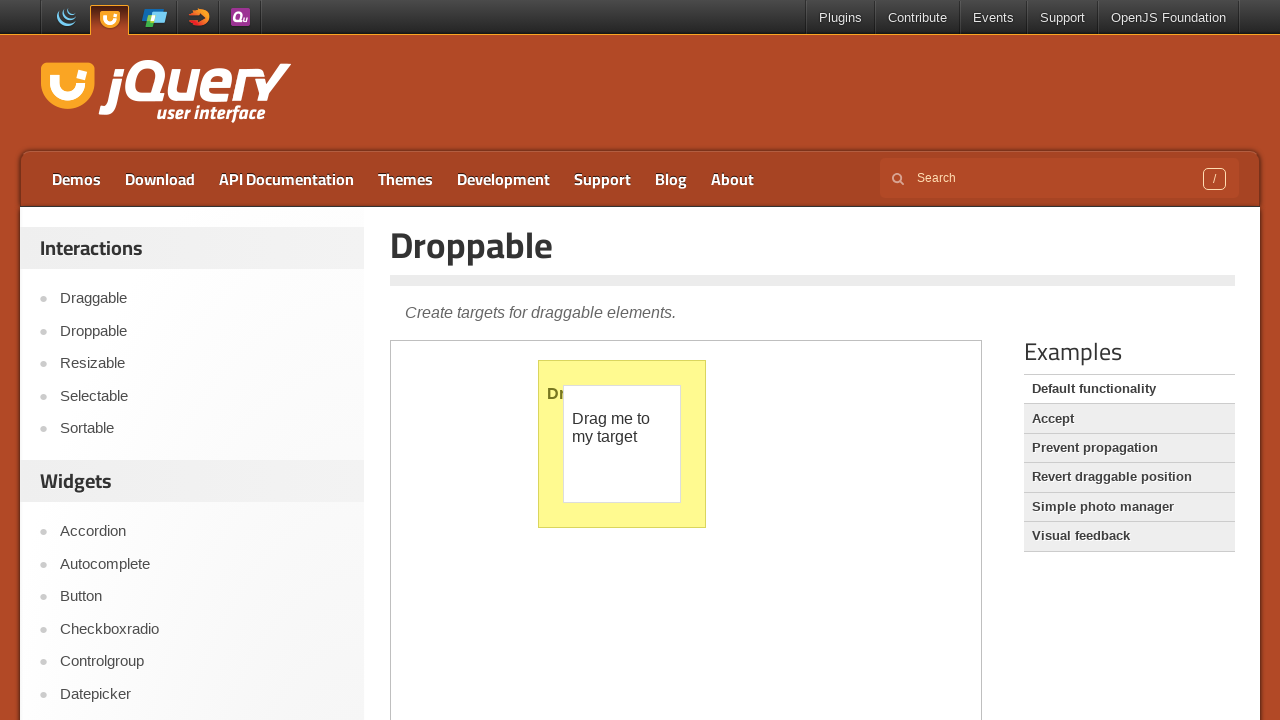

Waited 1.5 seconds for drag and drop animation to complete
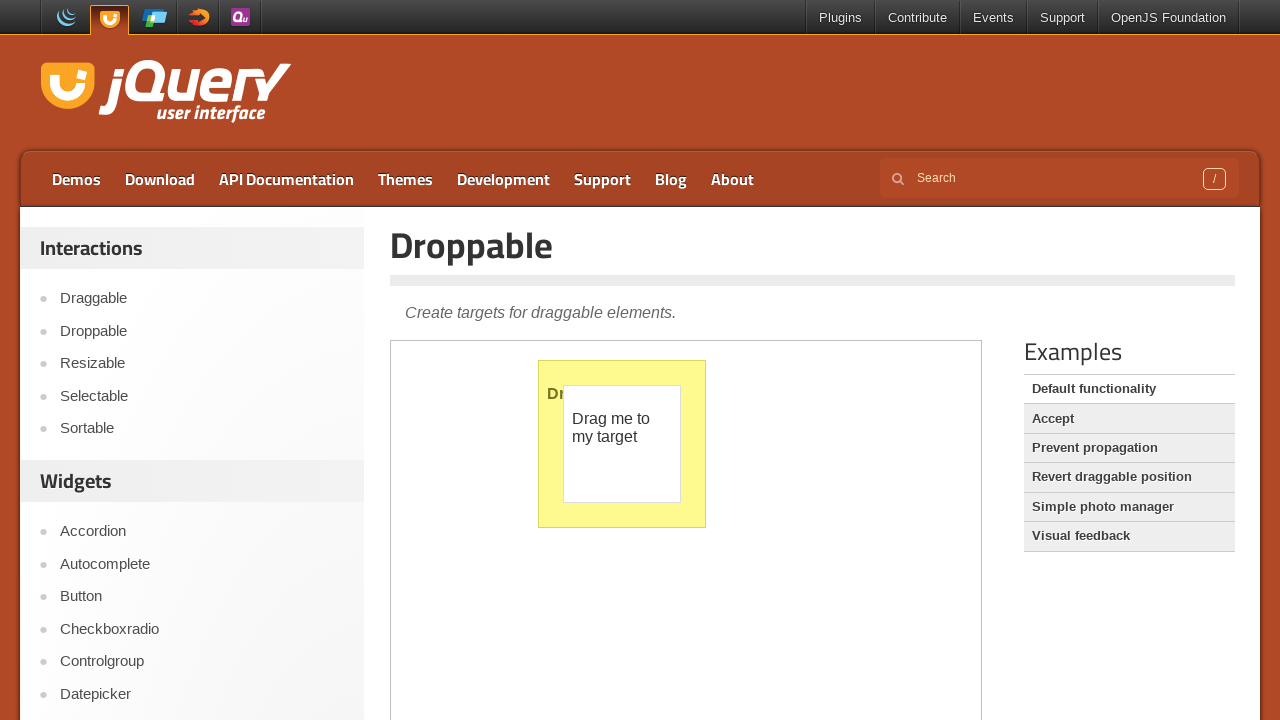

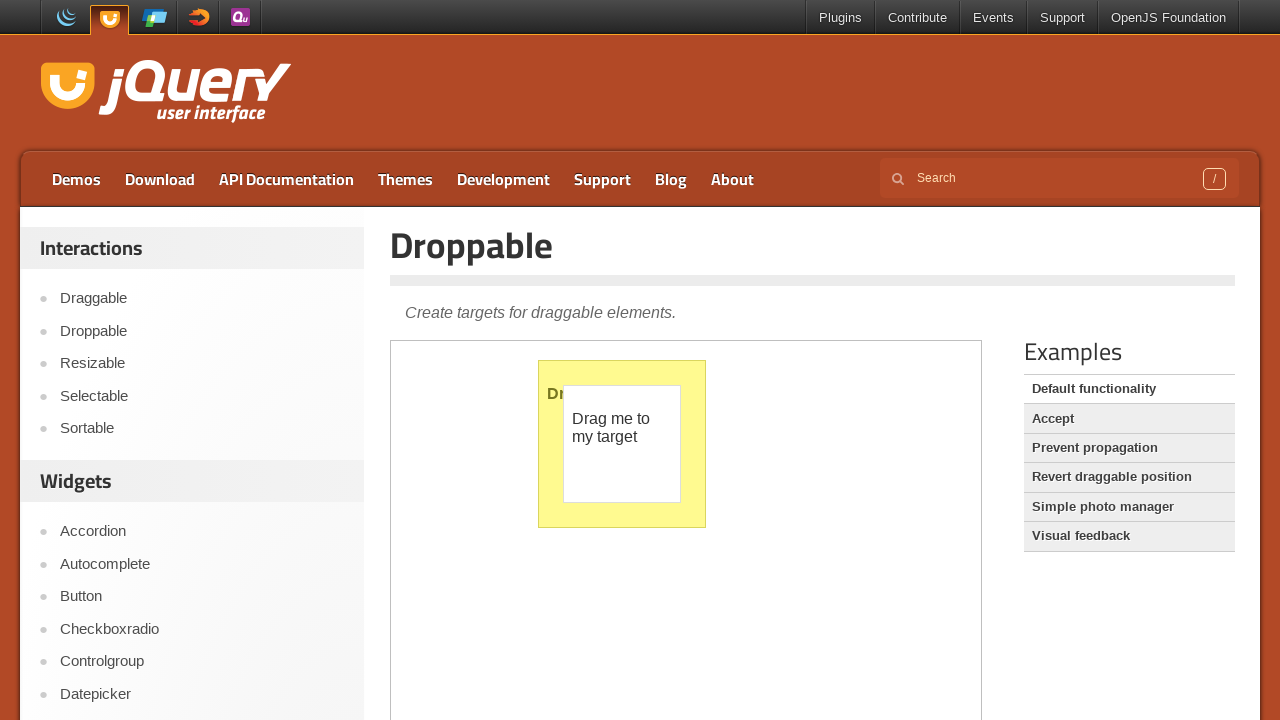